Tests filtering to display only completed items

Starting URL: https://demo.playwright.dev/todomvc

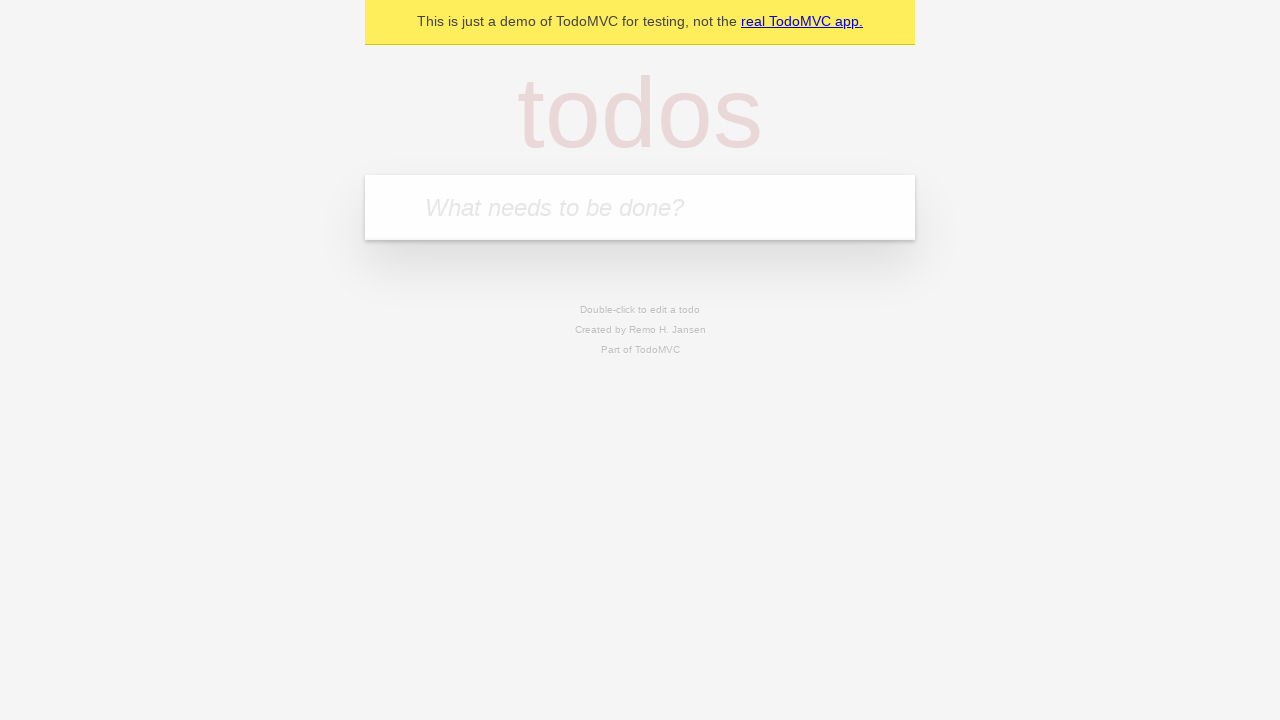

Filled first todo item 'buy some cheese' on .new-todo
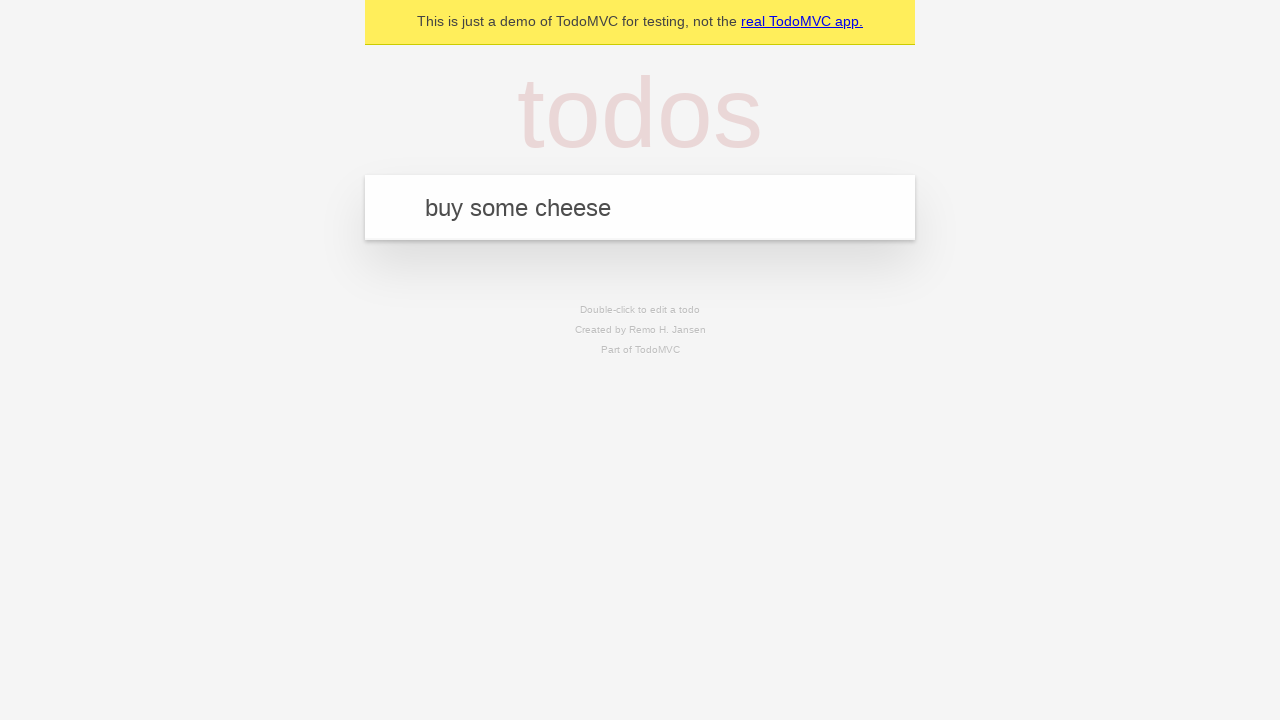

Pressed Enter to create first todo item on .new-todo
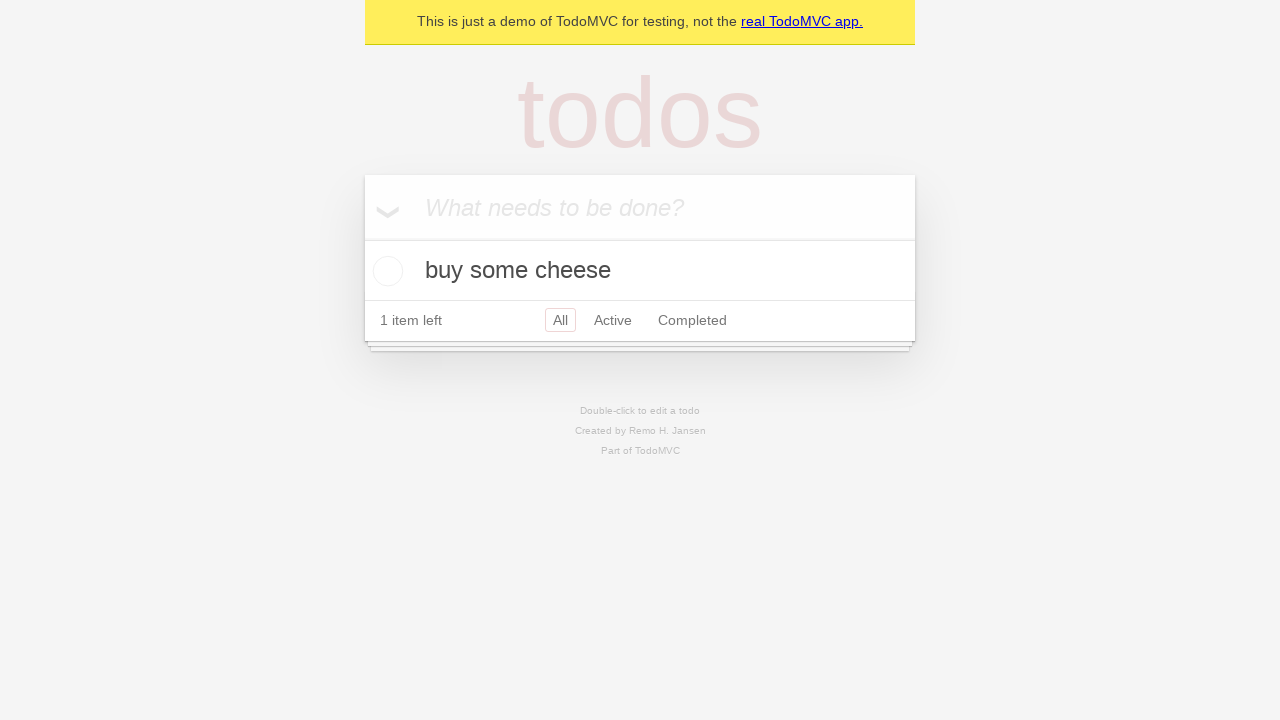

Filled second todo item 'feed the cat' on .new-todo
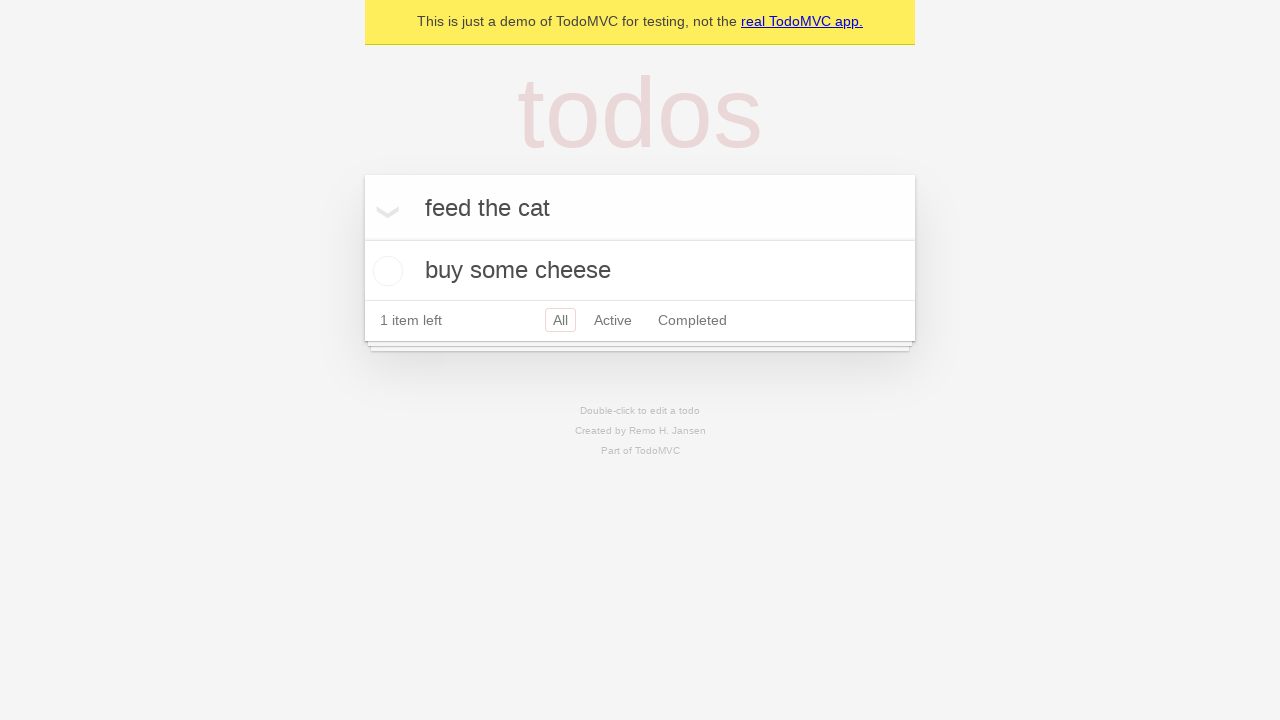

Pressed Enter to create second todo item on .new-todo
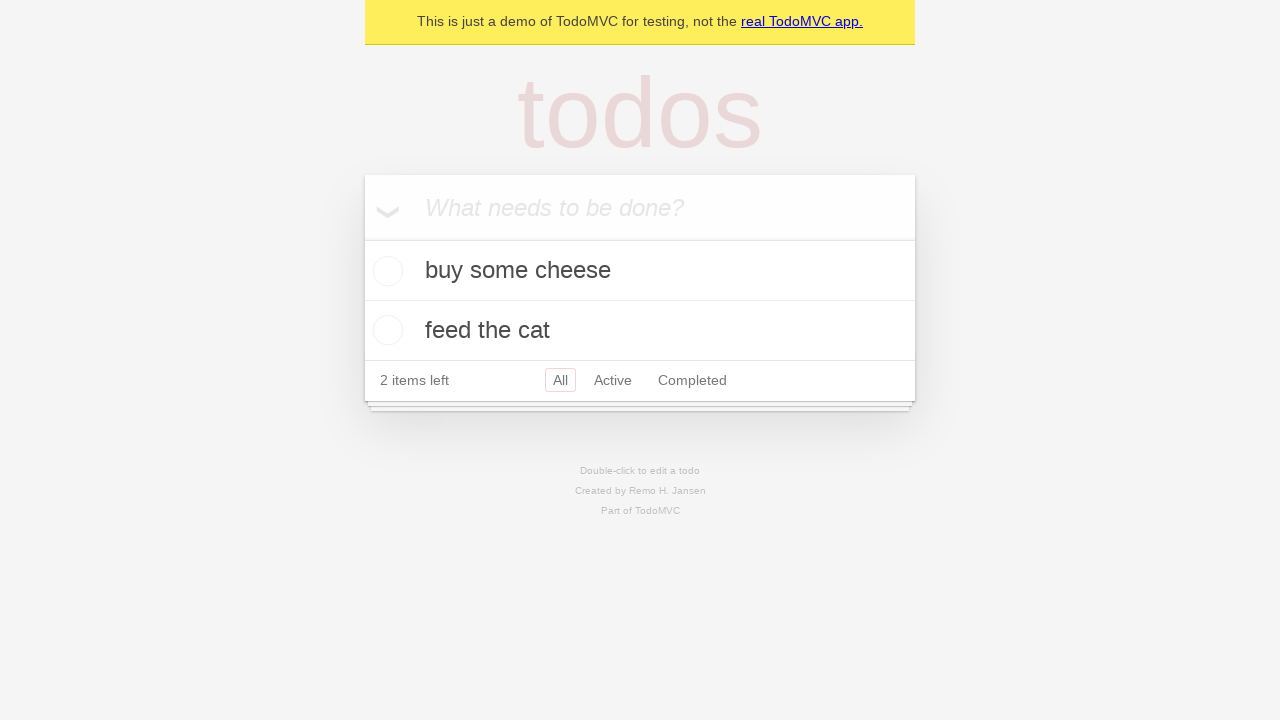

Filled third todo item 'book a doctors appointment' on .new-todo
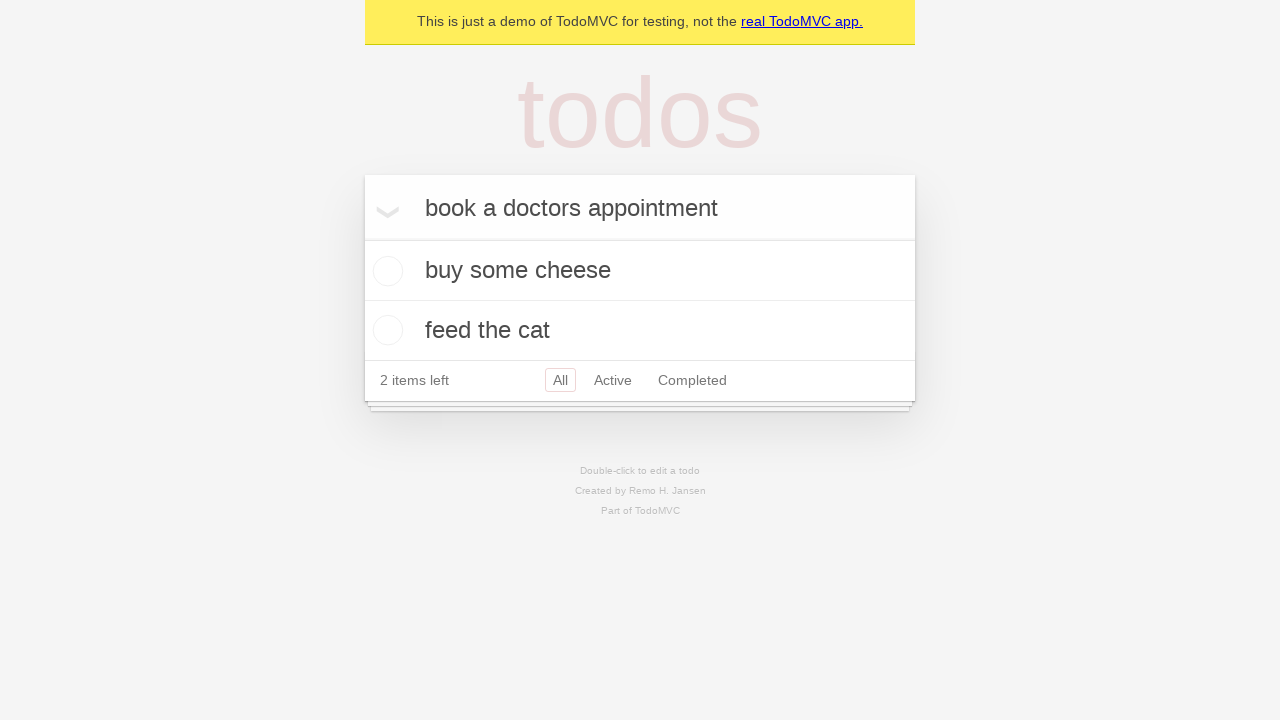

Pressed Enter to create third todo item on .new-todo
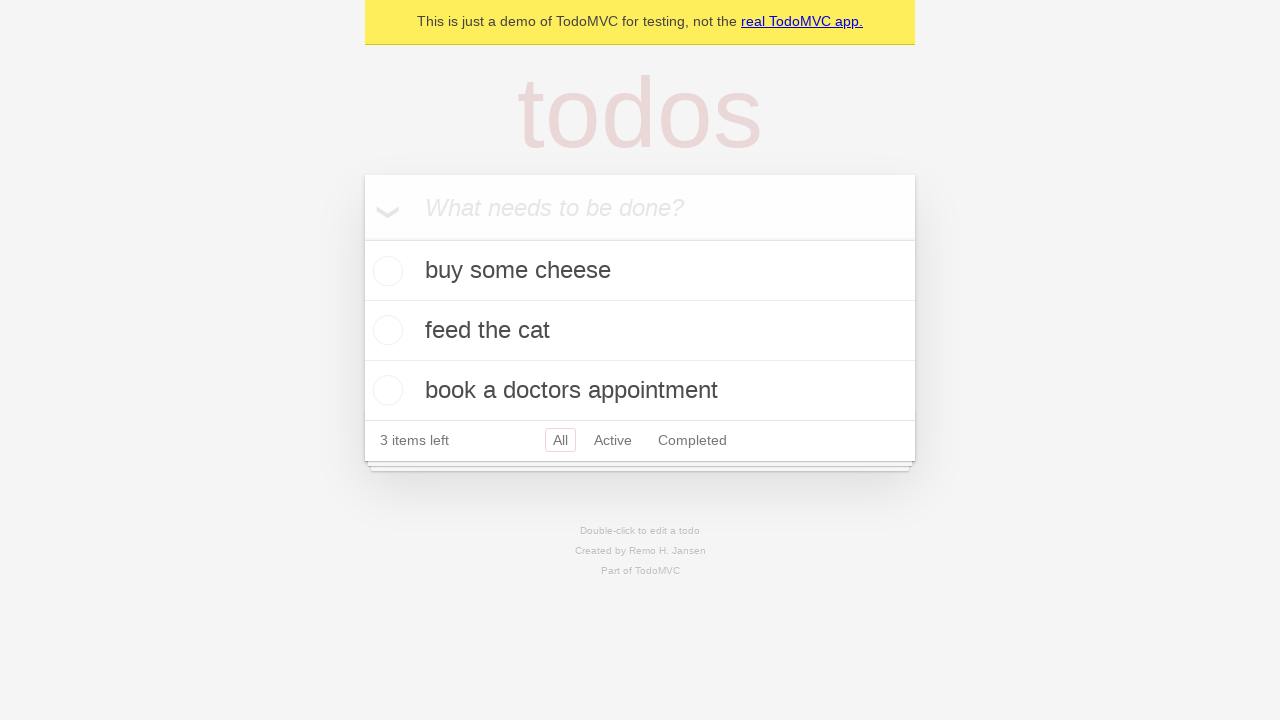

All 3 todo items created and visible
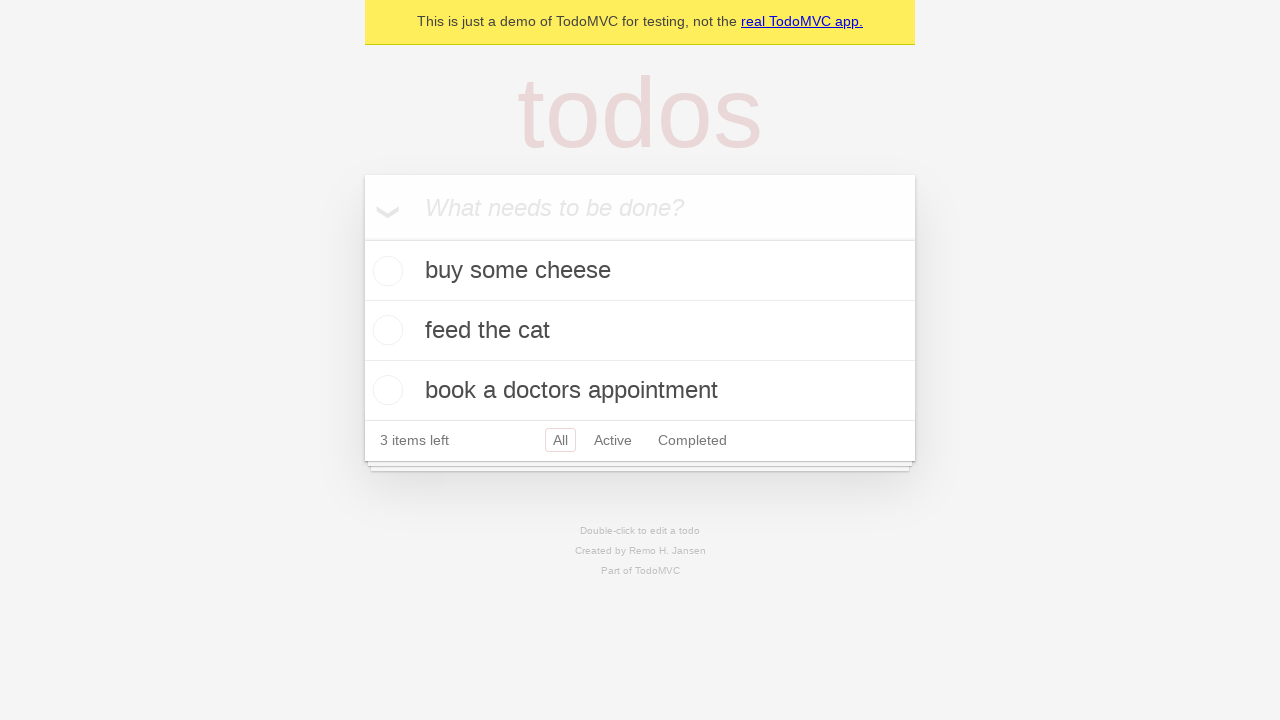

Checked second todo item as completed at (385, 330) on .todo-list li .toggle >> nth=1
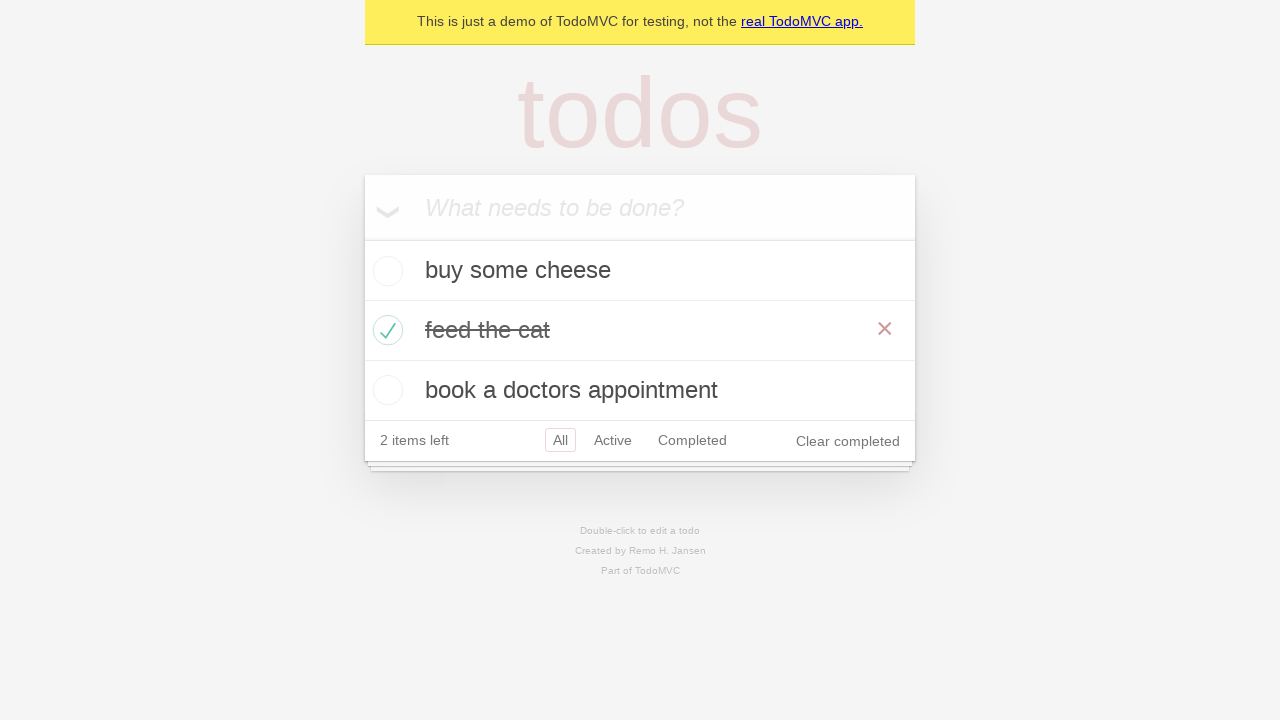

Clicked Completed filter to display only completed items at (692, 440) on .filters >> text=Completed
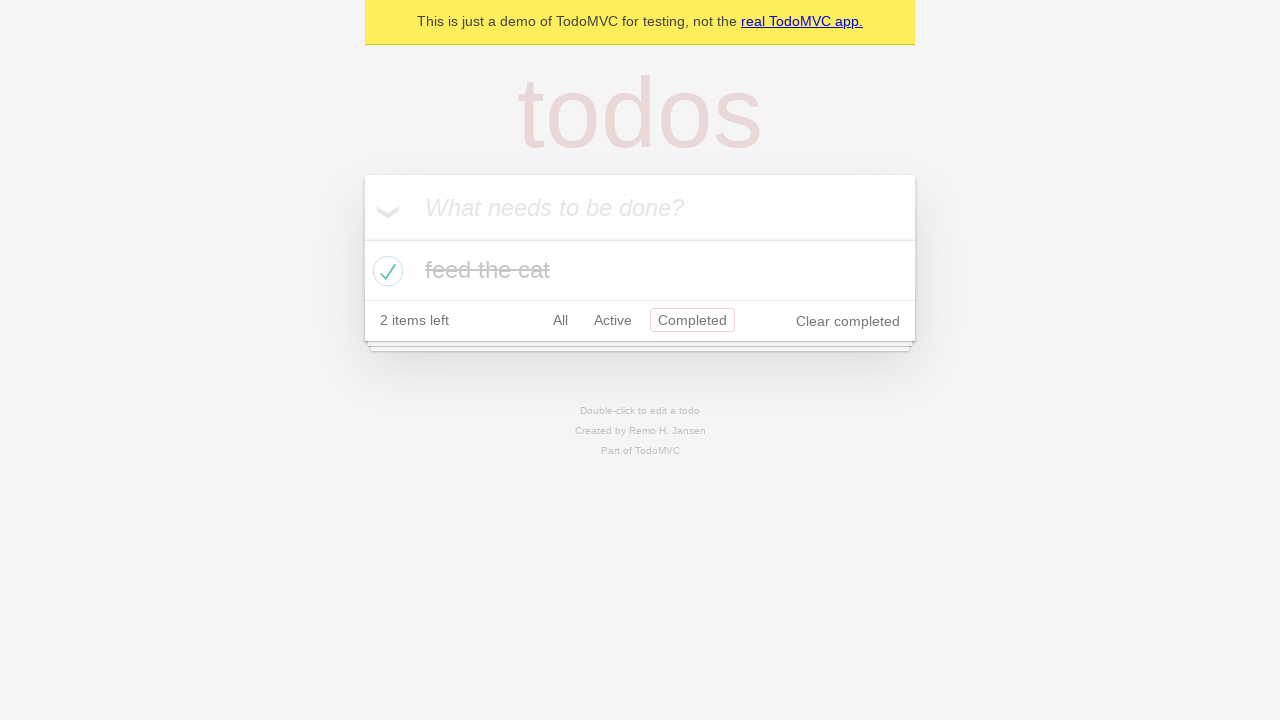

Filtered view now shows only the 1 completed item
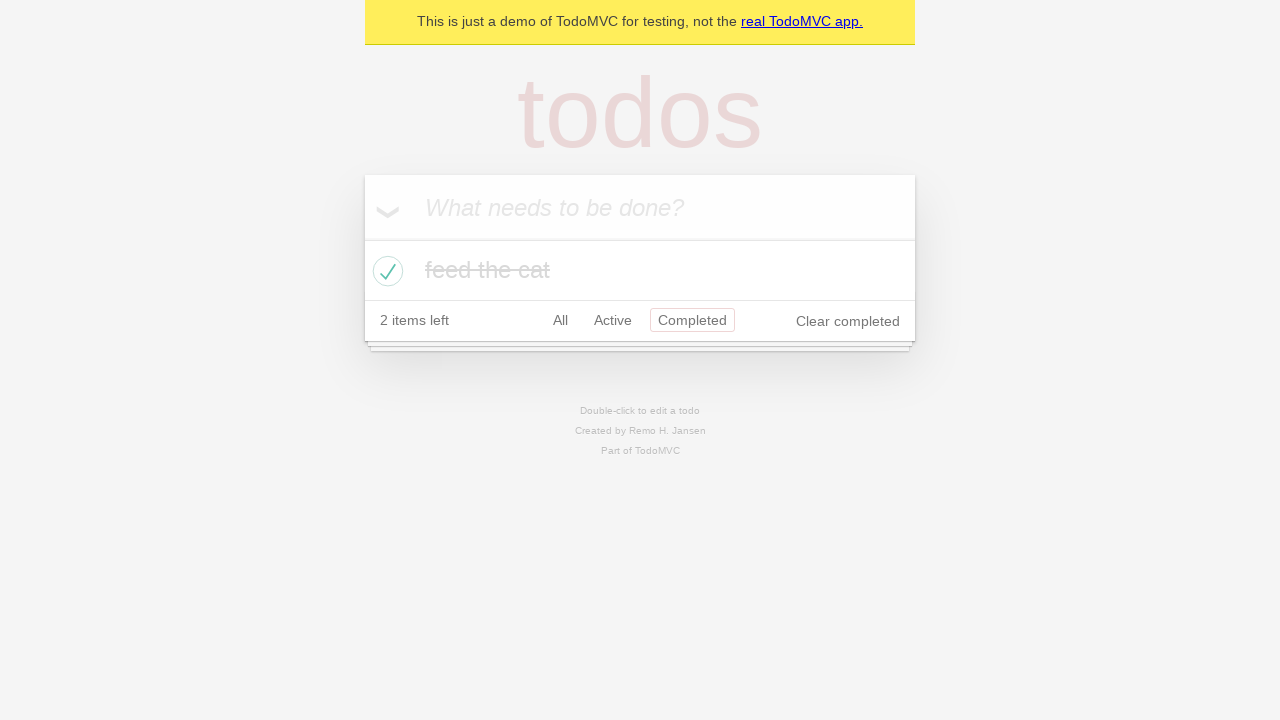

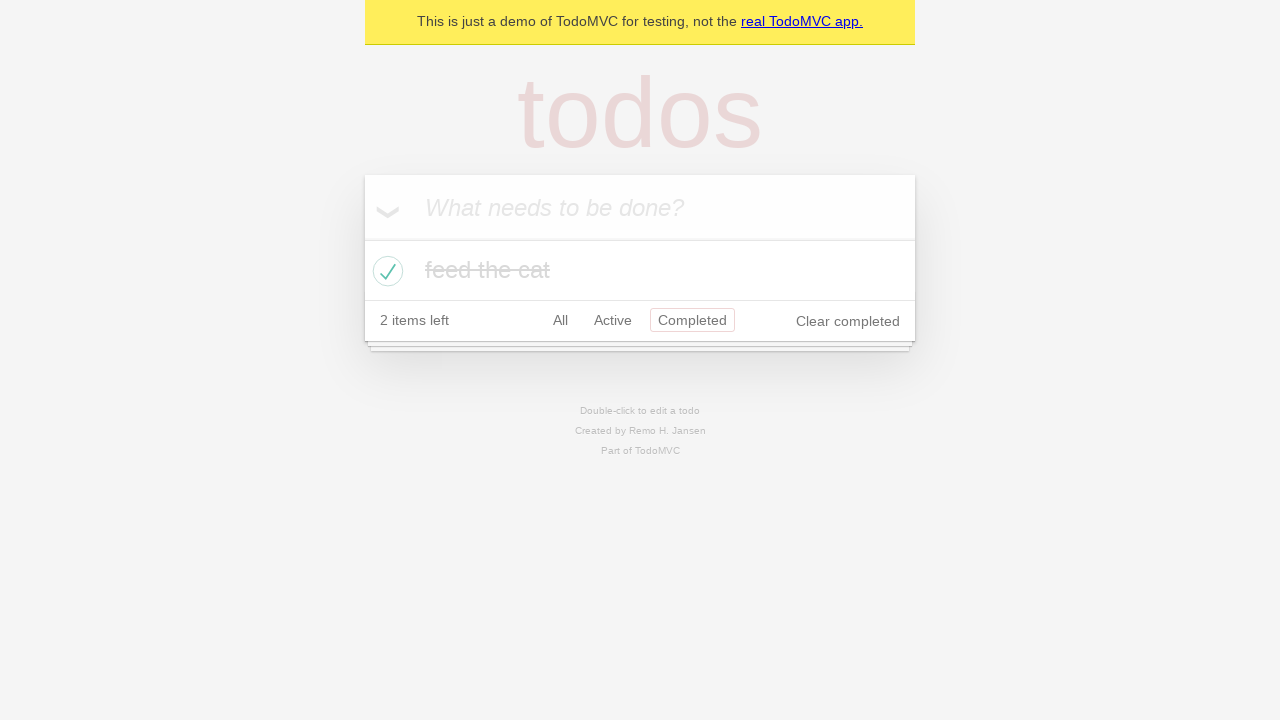